Navigates to a website and validates all links on the page by checking if they are properly configured and accessible

Starting URL: http://www.zlti.com

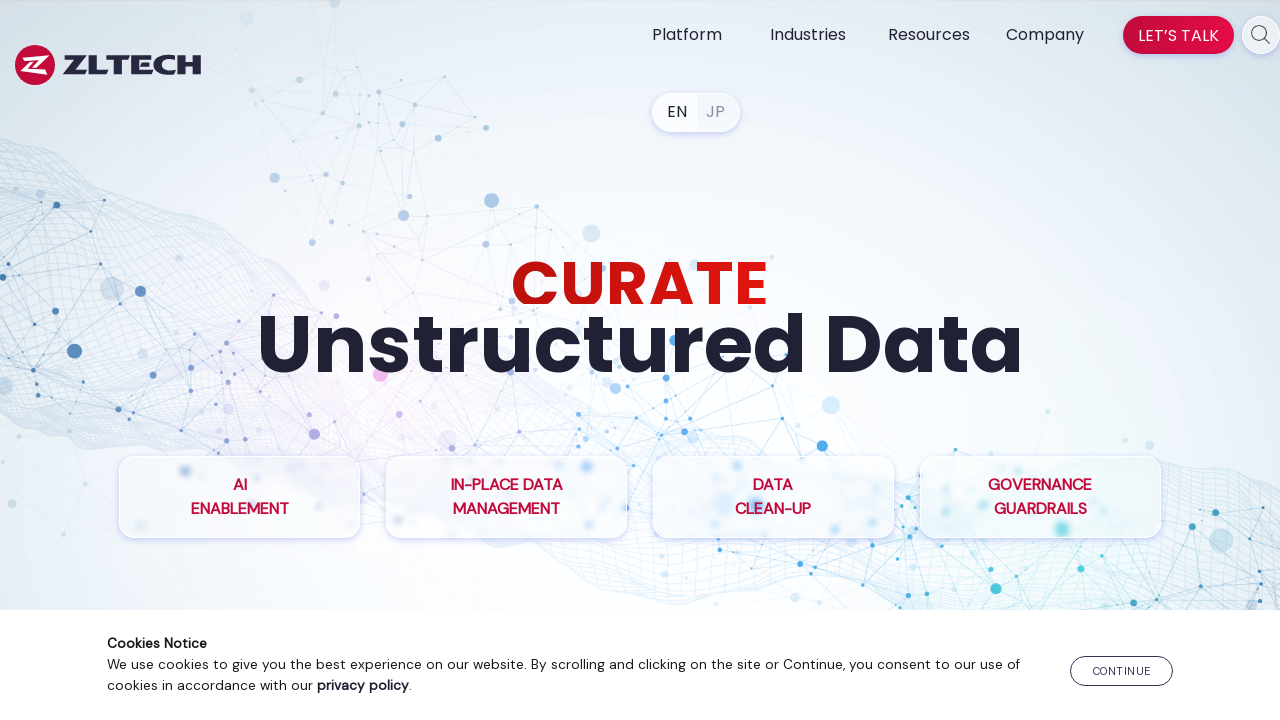

Waited for page to reach networkidle state
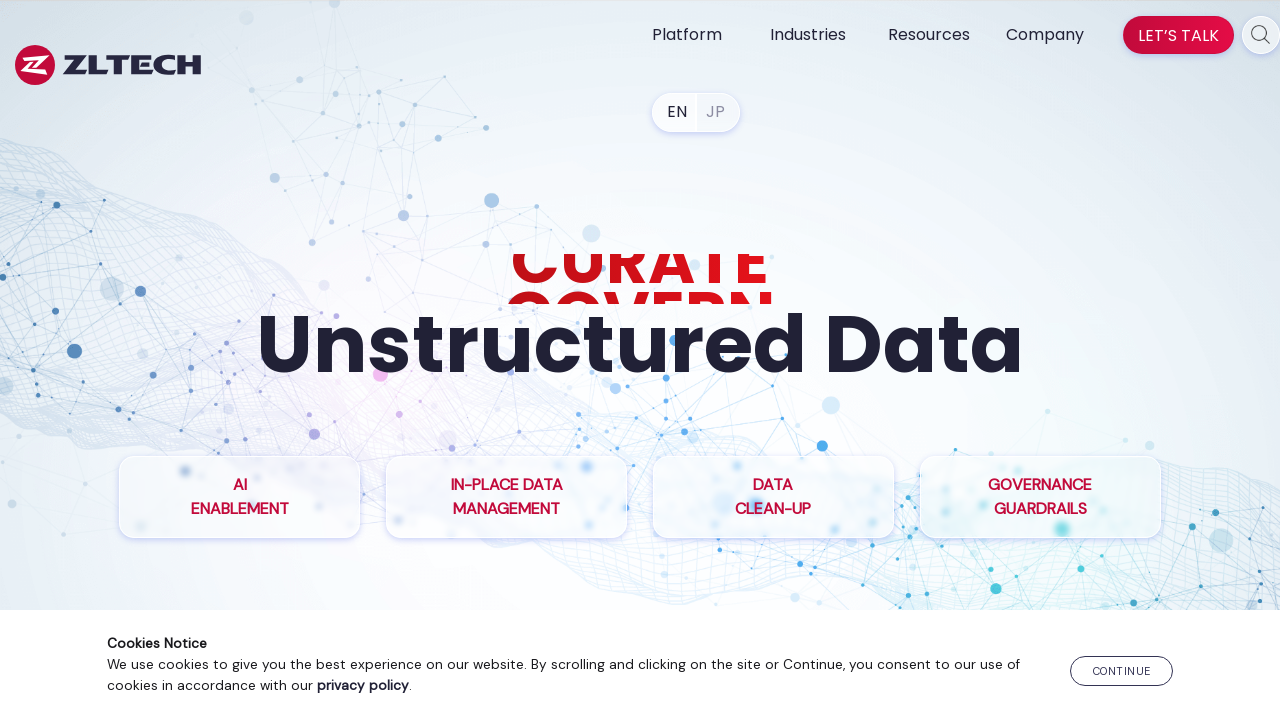

Retrieved all anchor elements from the page
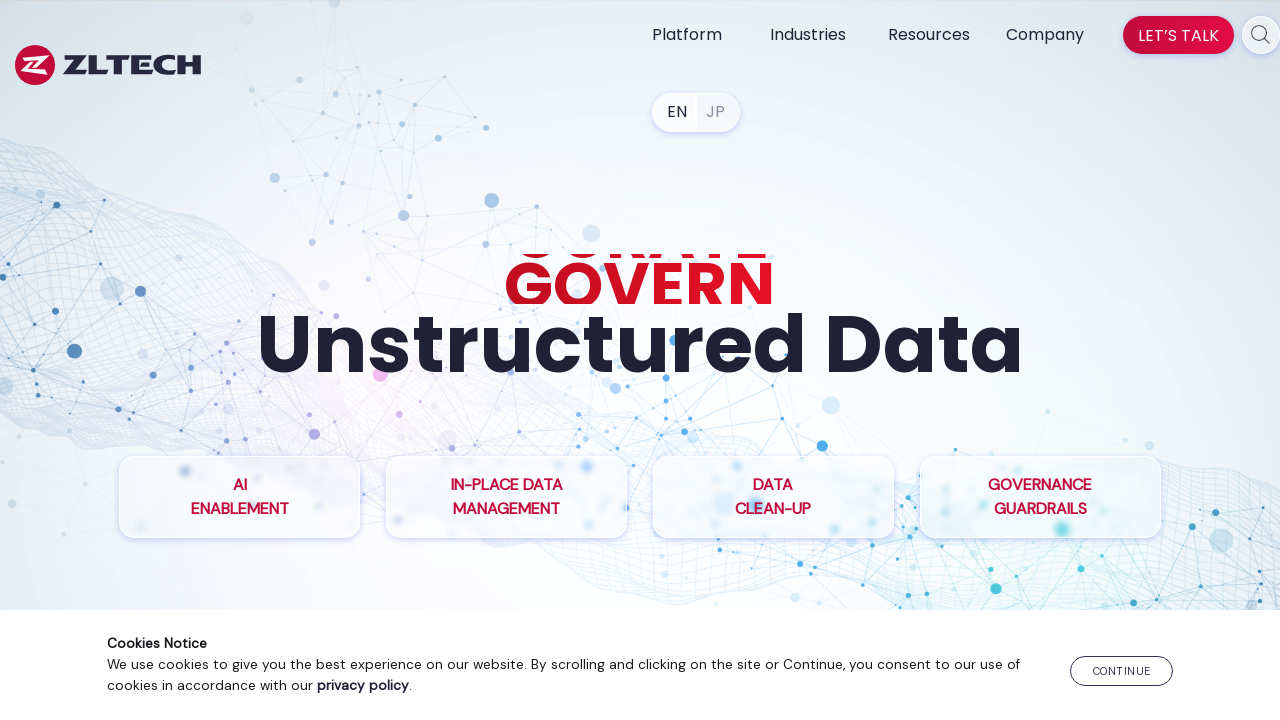

Verified that 79 links are present on the page
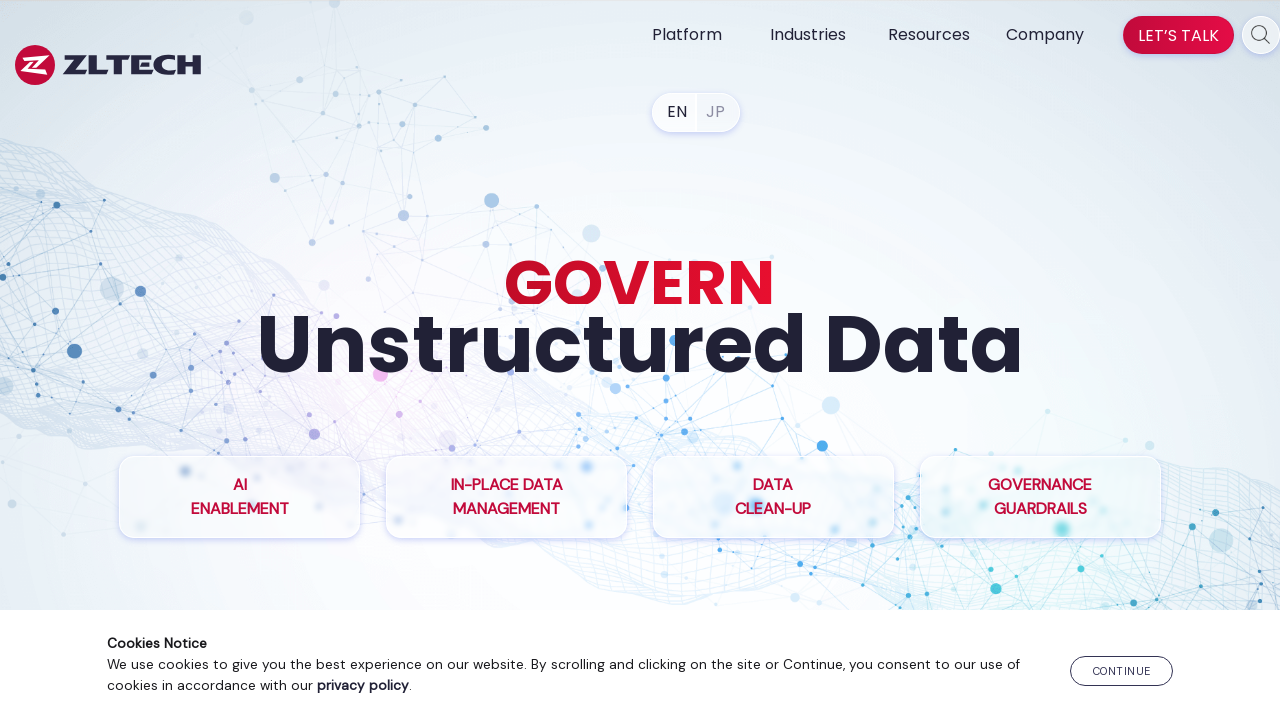

Retrieved href attribute from link 1: /privacy-policy
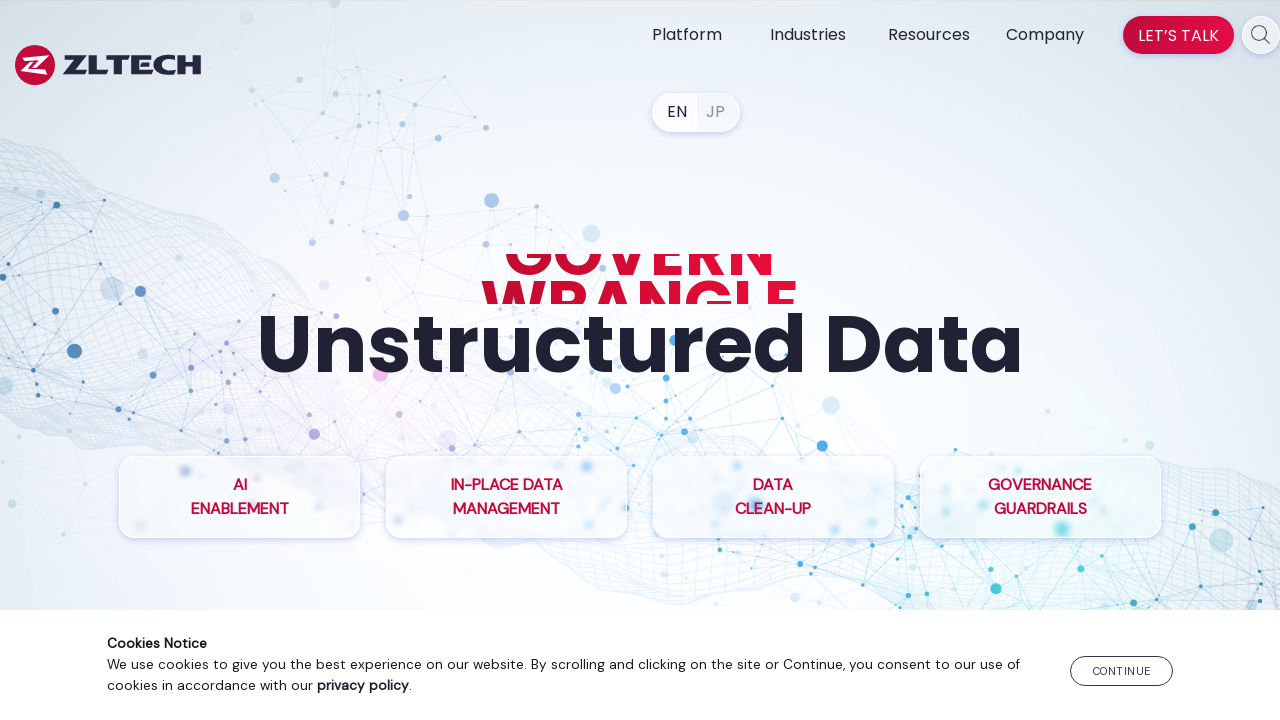

Retrieved href attribute from link 2: https://www.zlti.com/
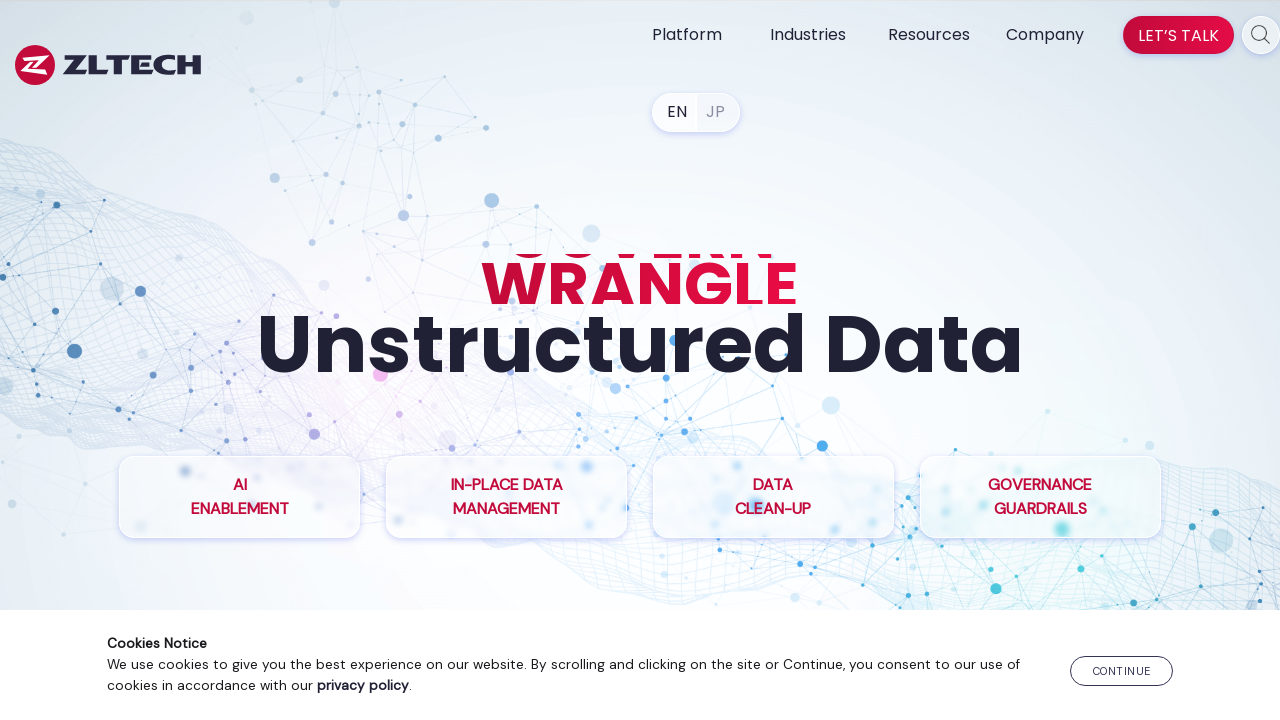

Retrieved href attribute from link 3: None
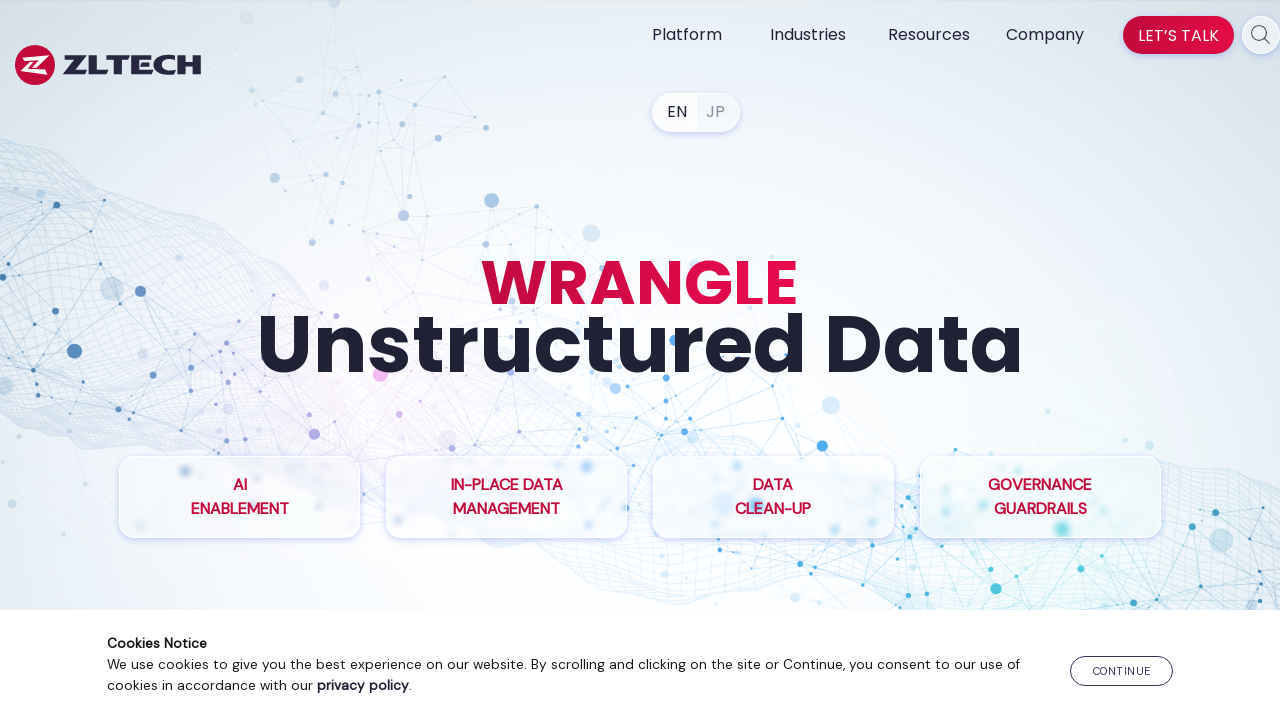

Retrieved href attribute from link 4: https://www.zlti.com/enterprise-data-genai/
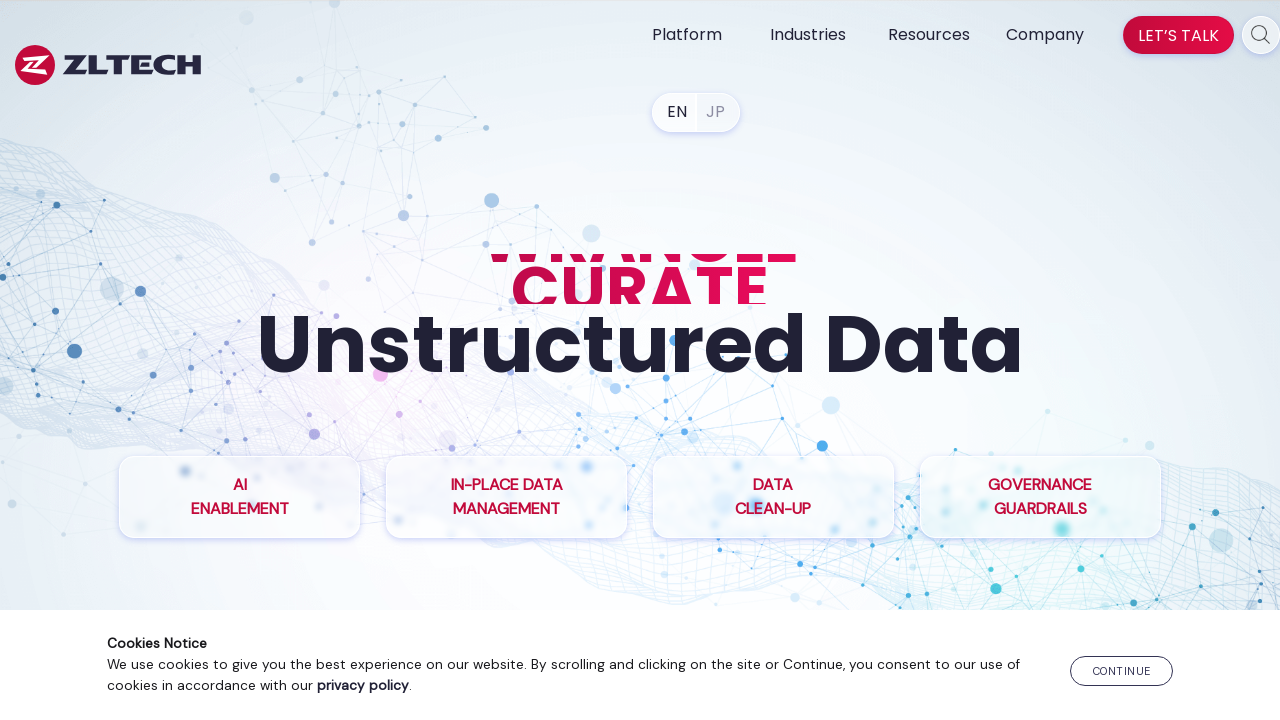

Retrieved href attribute from link 5: https://www.zlti.com/information-governance/
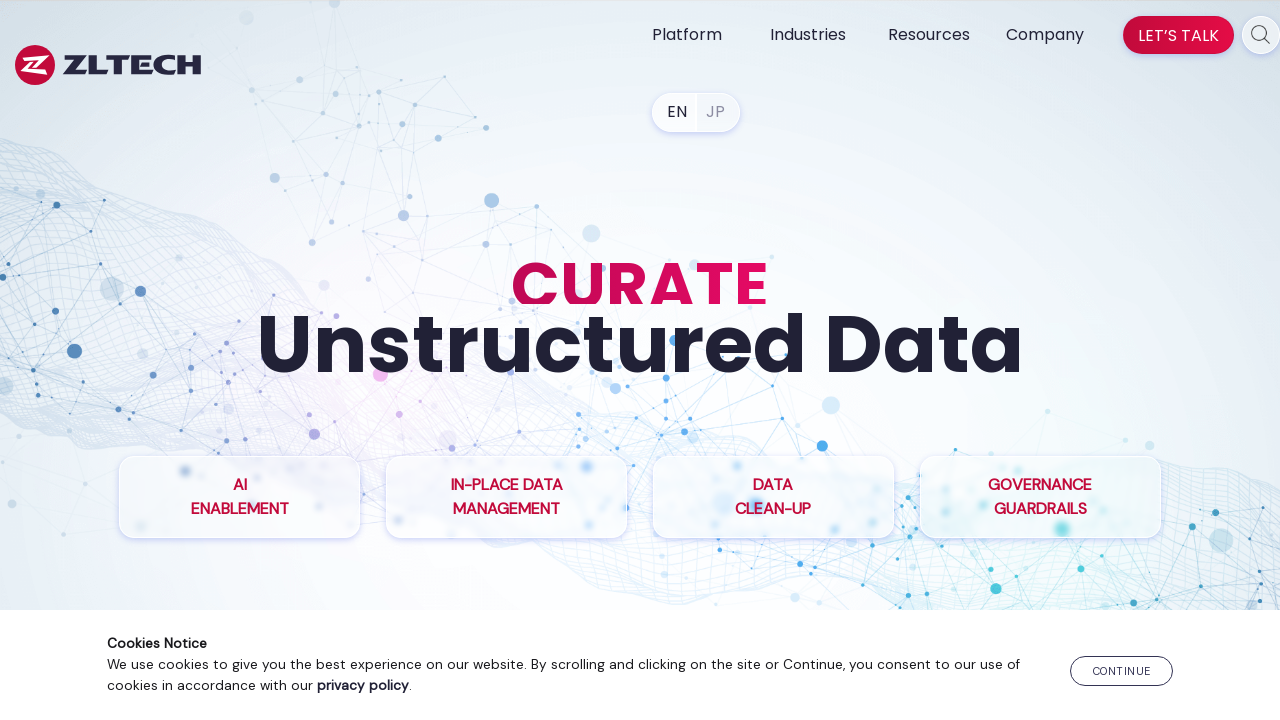

Waited 1000ms to ensure all links are fully loaded and visible
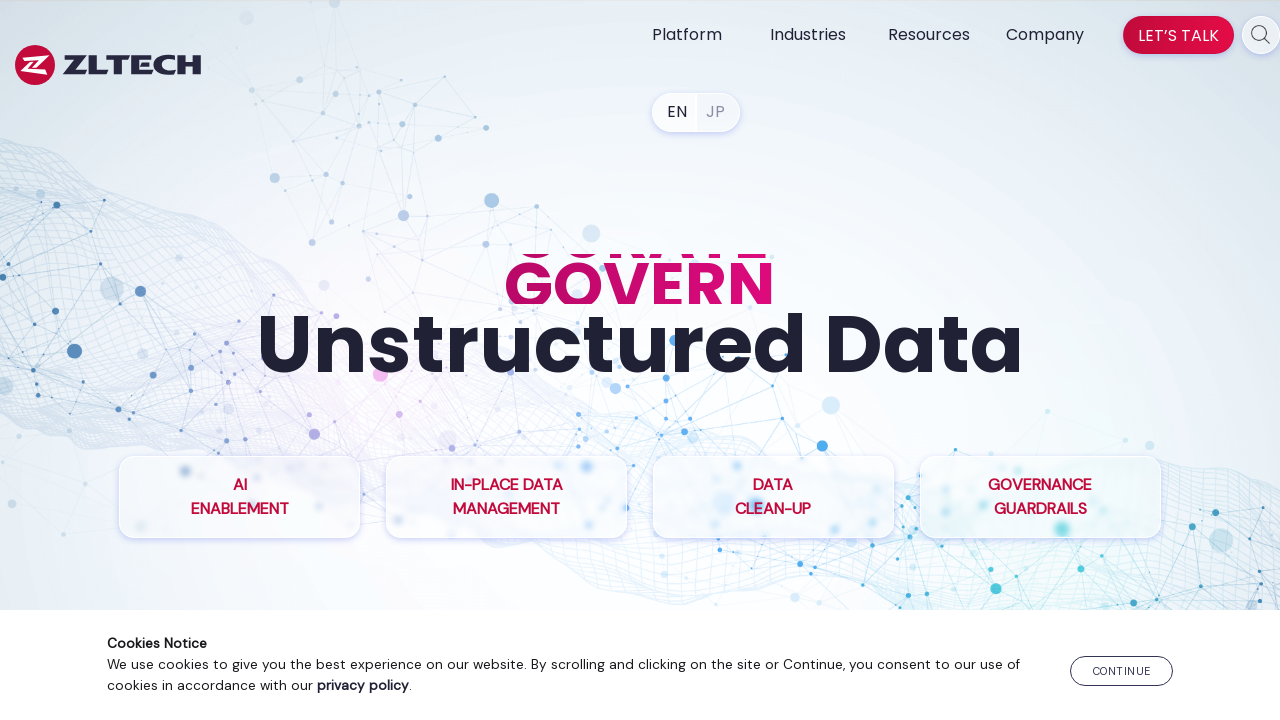

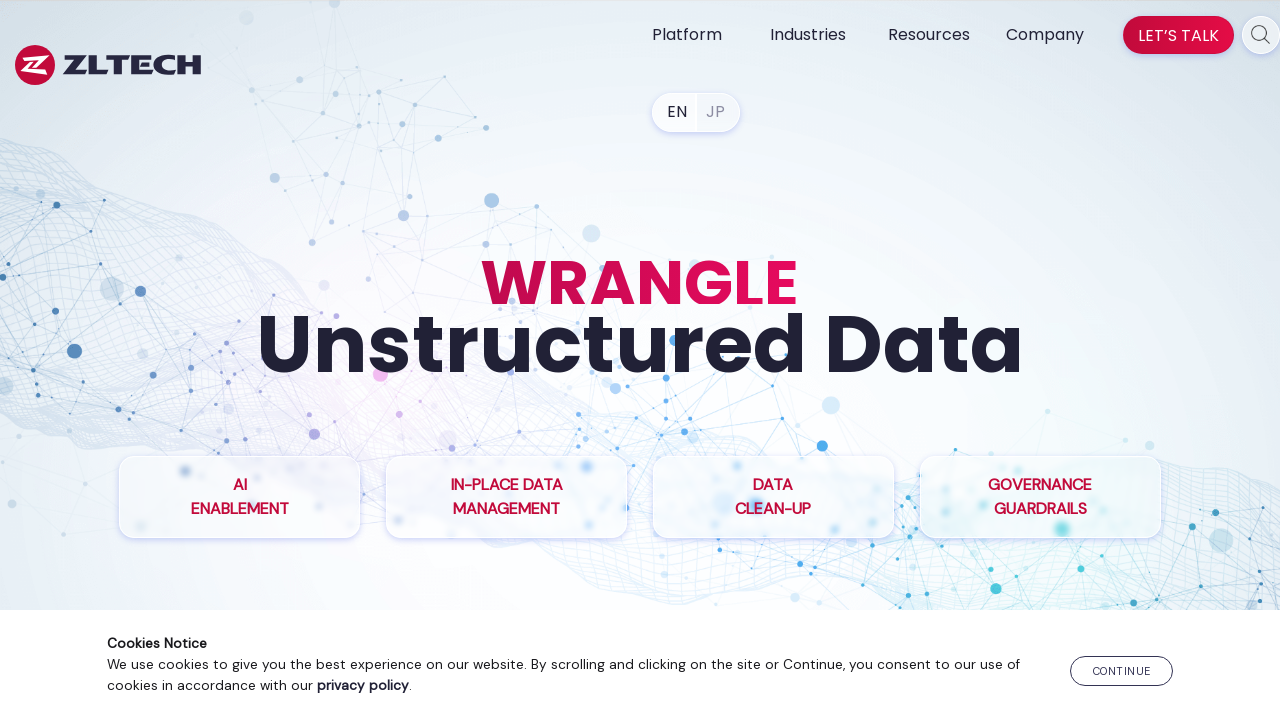